Tests input field functionality by entering a number, clearing it, and entering a different number

Starting URL: https://the-internet.herokuapp.com/inputs

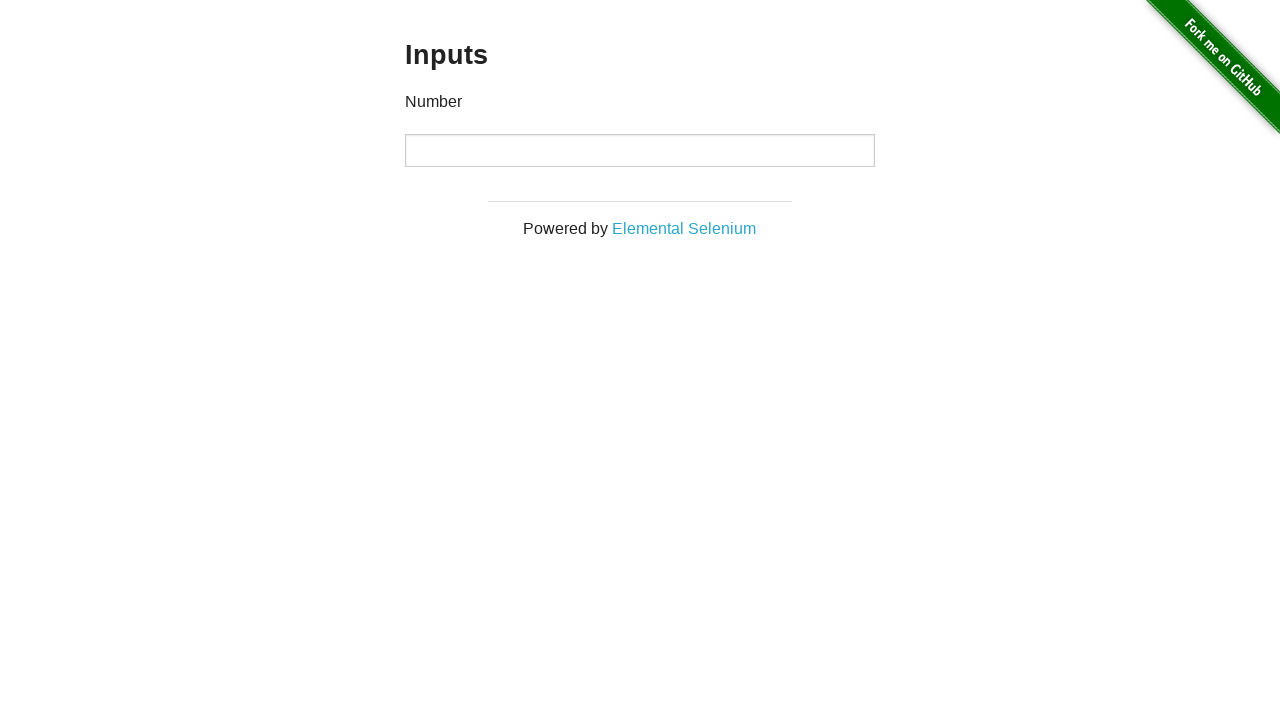

Entered first number '1000' into input field on input
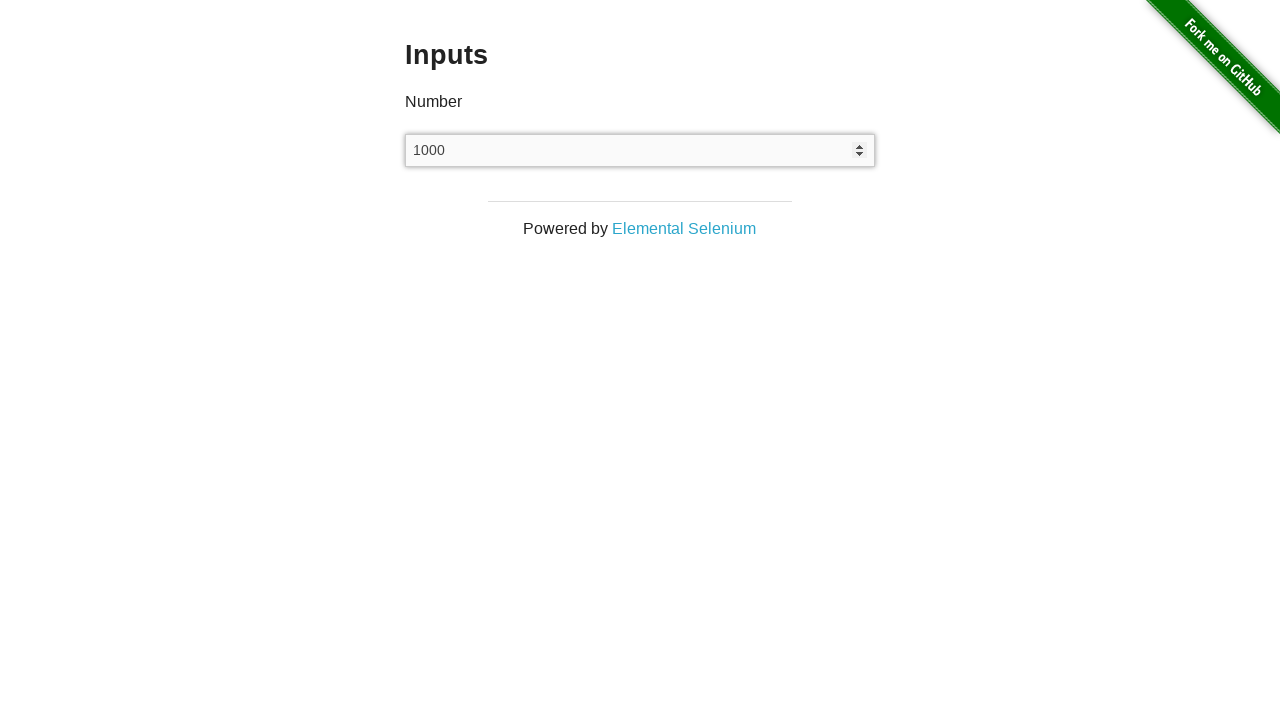

Cleared input field on input
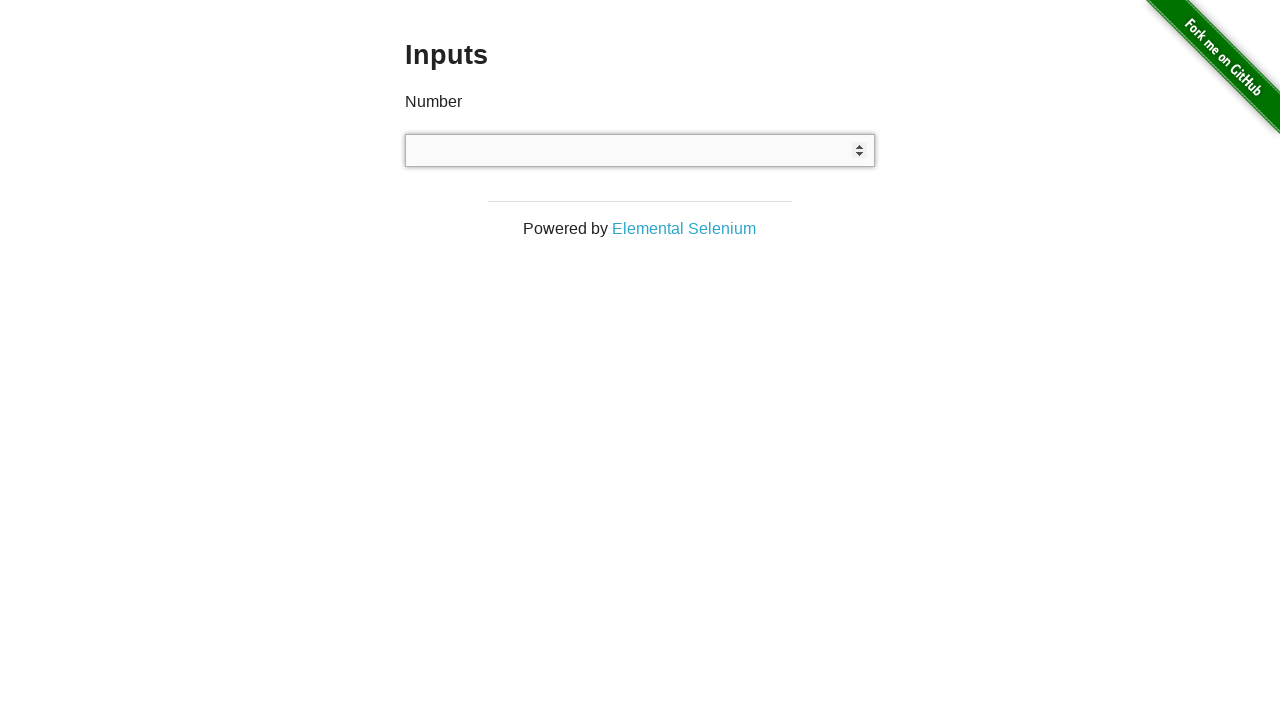

Entered second number '999' into input field on input
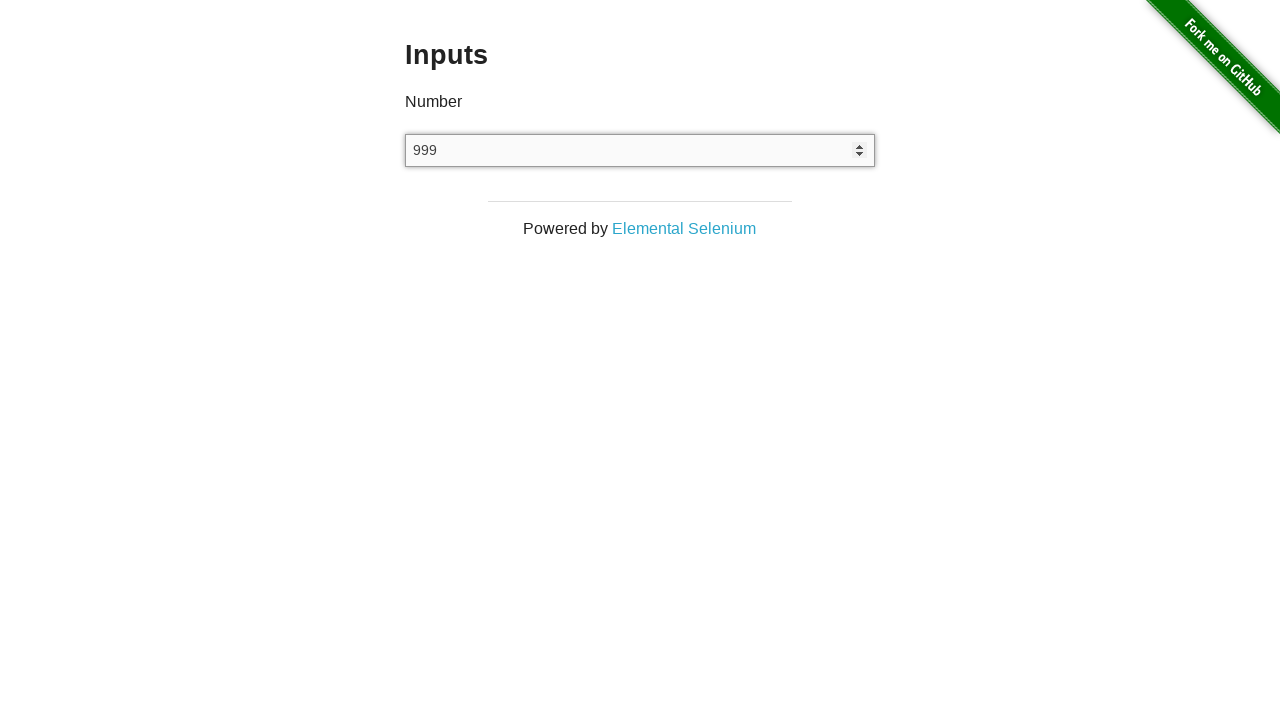

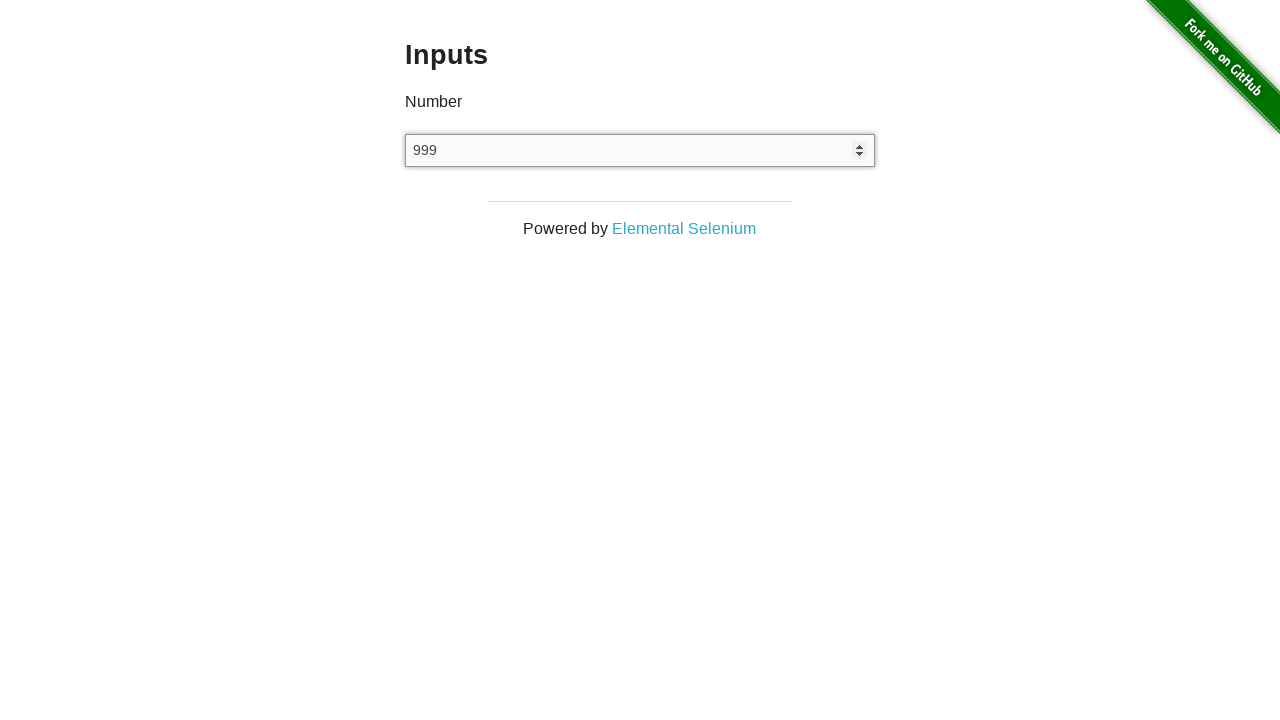